Tests dropdown selection functionality on a student registration form by selecting day, month, and year from birthday dropdown menus

Starting URL: https://www.automationtestinginsider.com/2019/08/student-registration-form.html

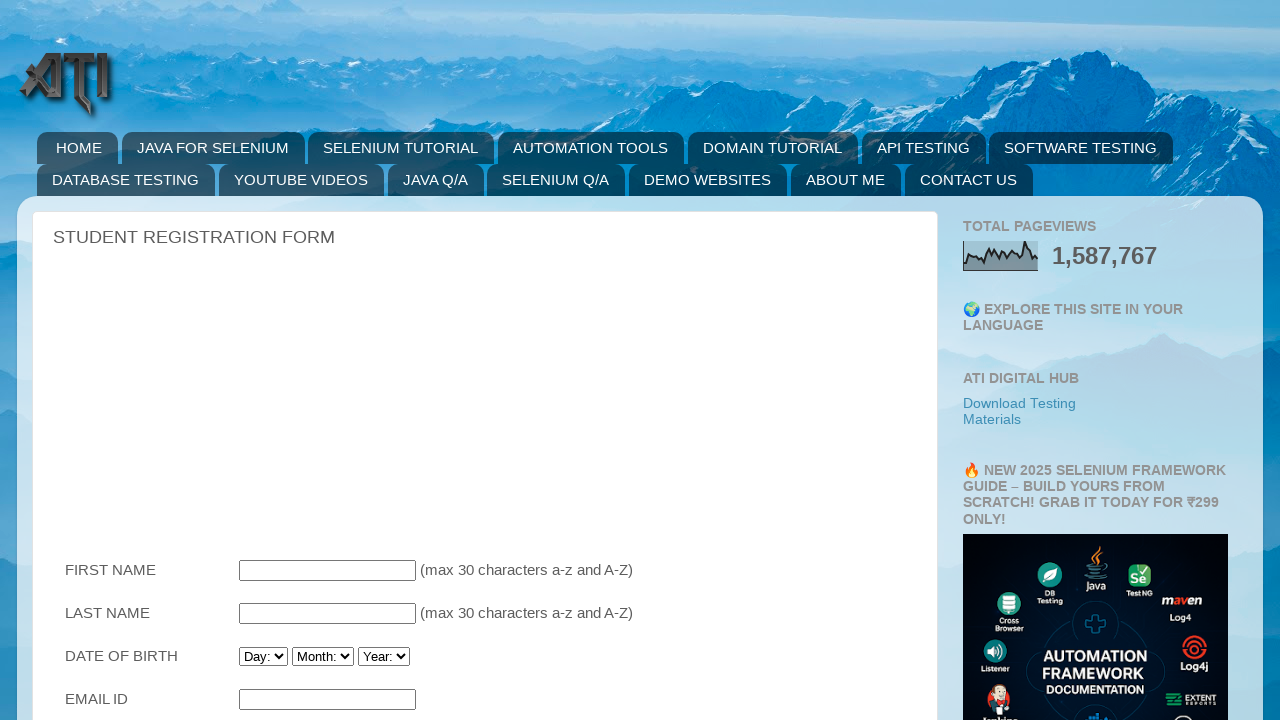

Scrolled birthday day dropdown into view
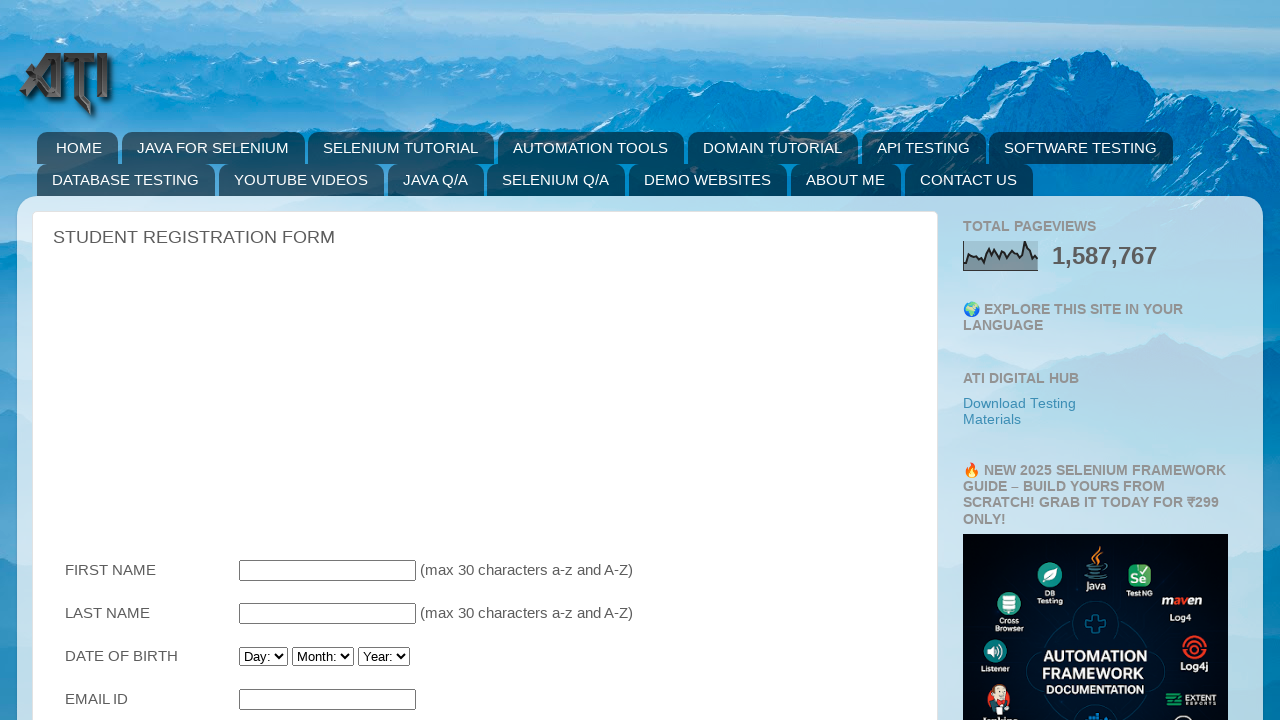

Selected day 14 from birthday day dropdown on select[name='Birthday_day']
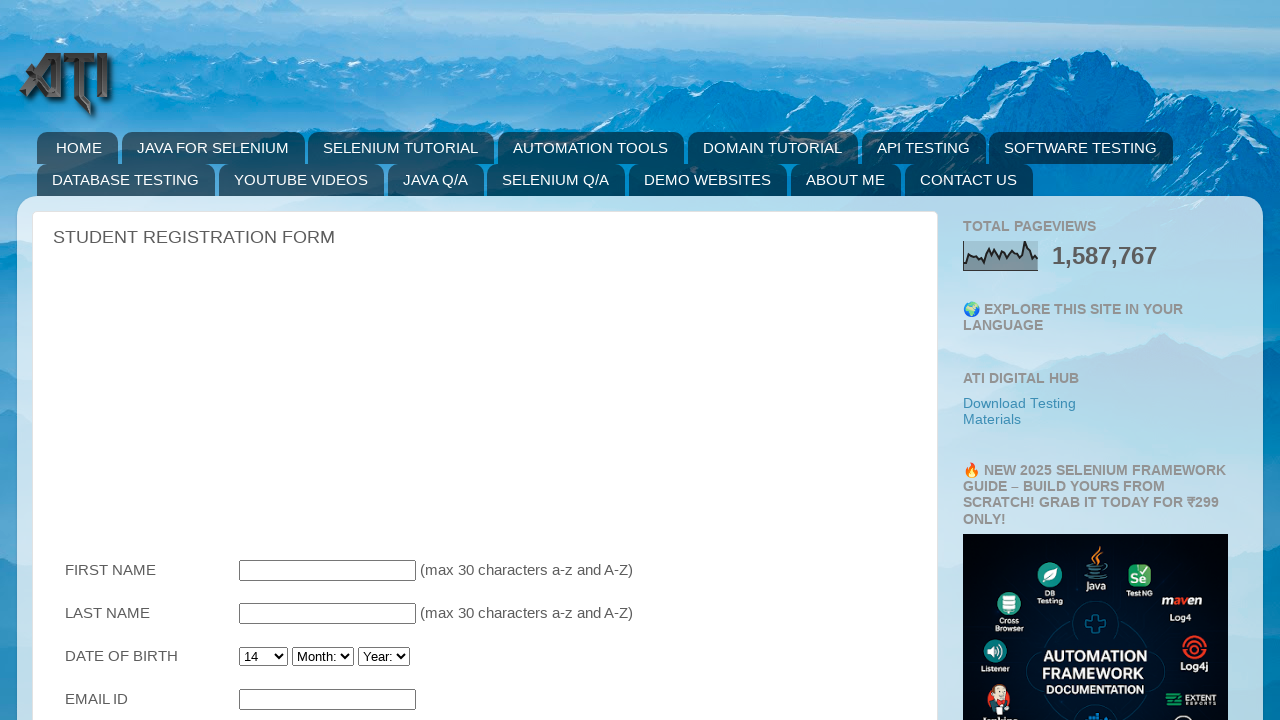

Selected March from birthday month dropdown on select[name='Birthday_Month']
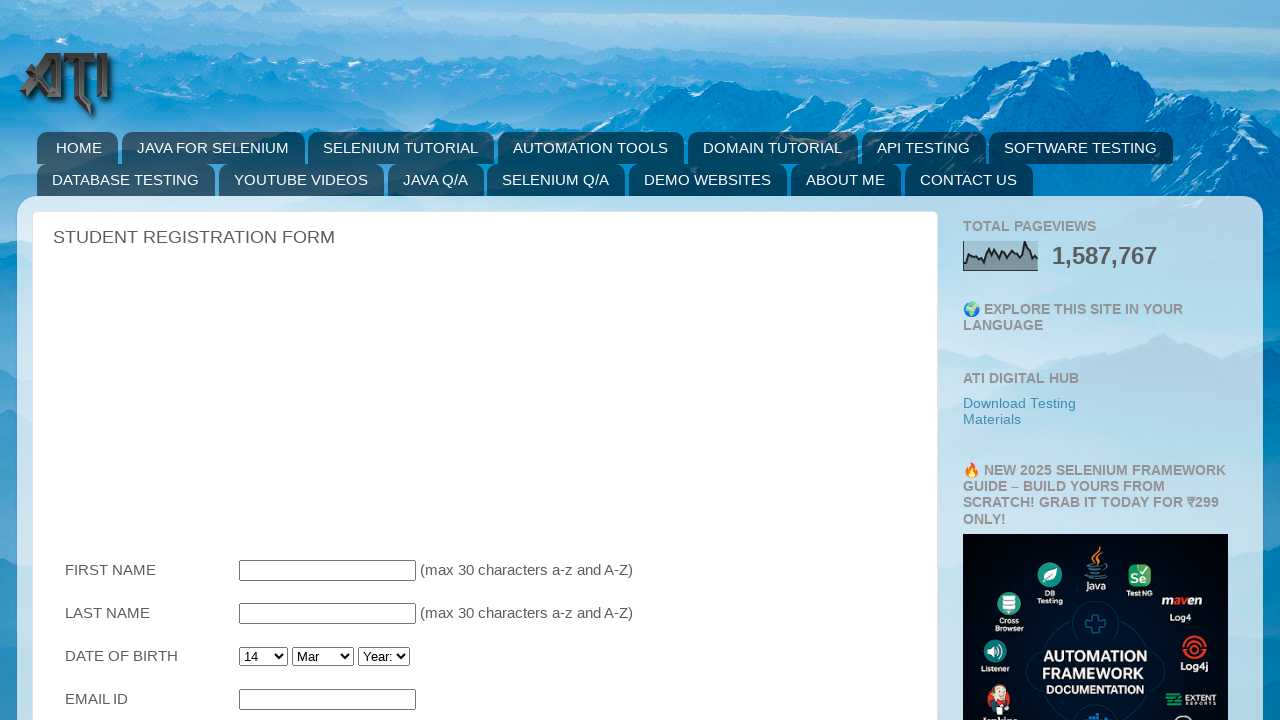

Selected 1995 from birthday year dropdown on select[name='Birthday_Year']
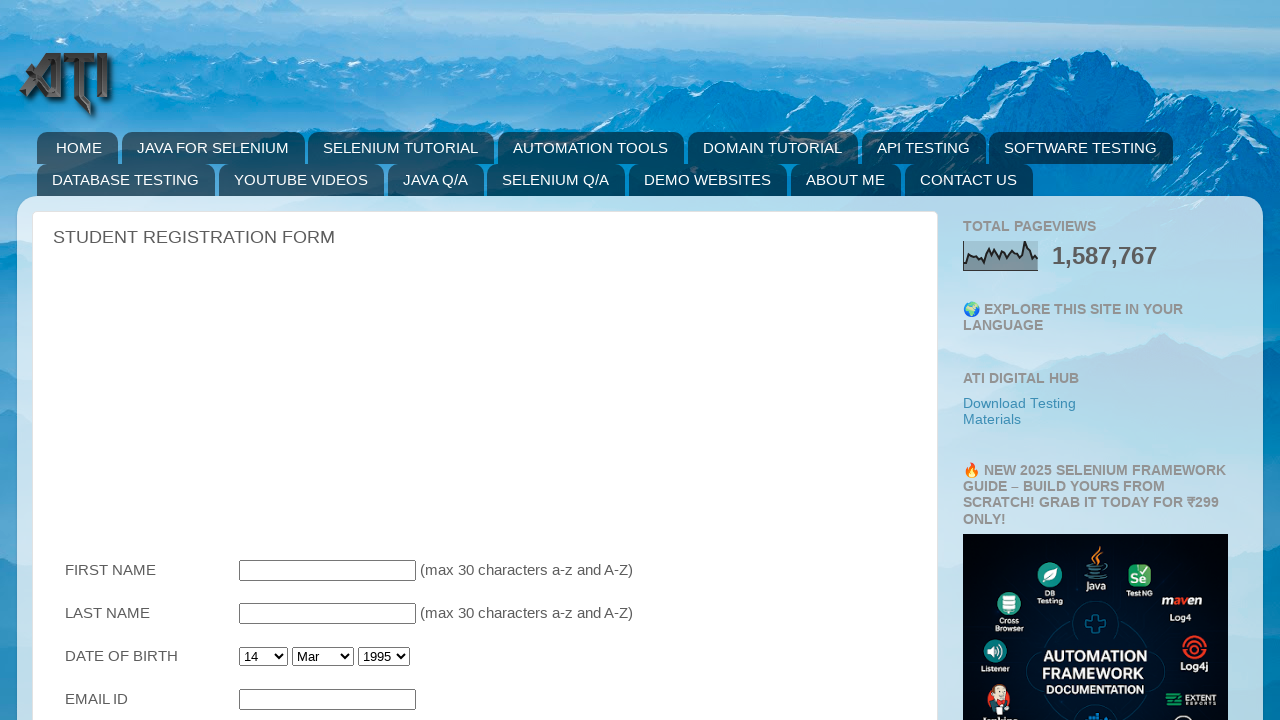

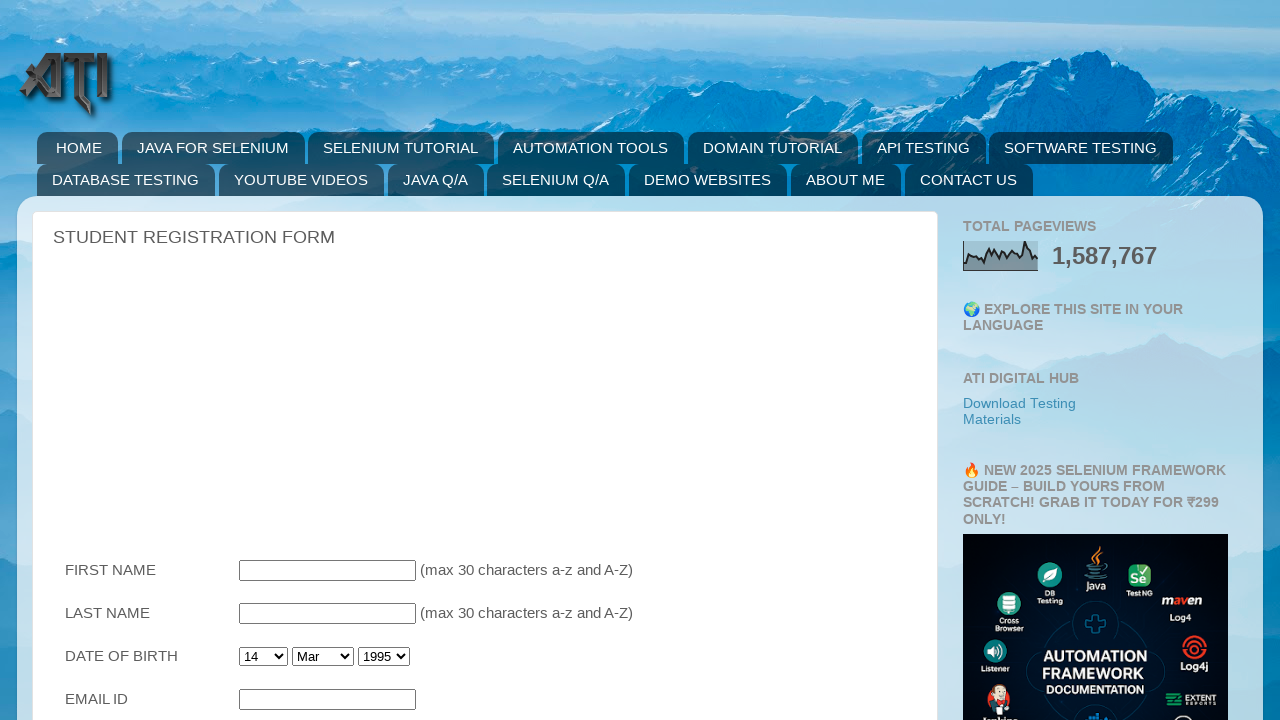